Navigates to a Windows demo page on an automation testing site and clicks a button with class "btn btn-info" to test window handling functionality.

Starting URL: http://demo.automationtesting.in/Windows.html

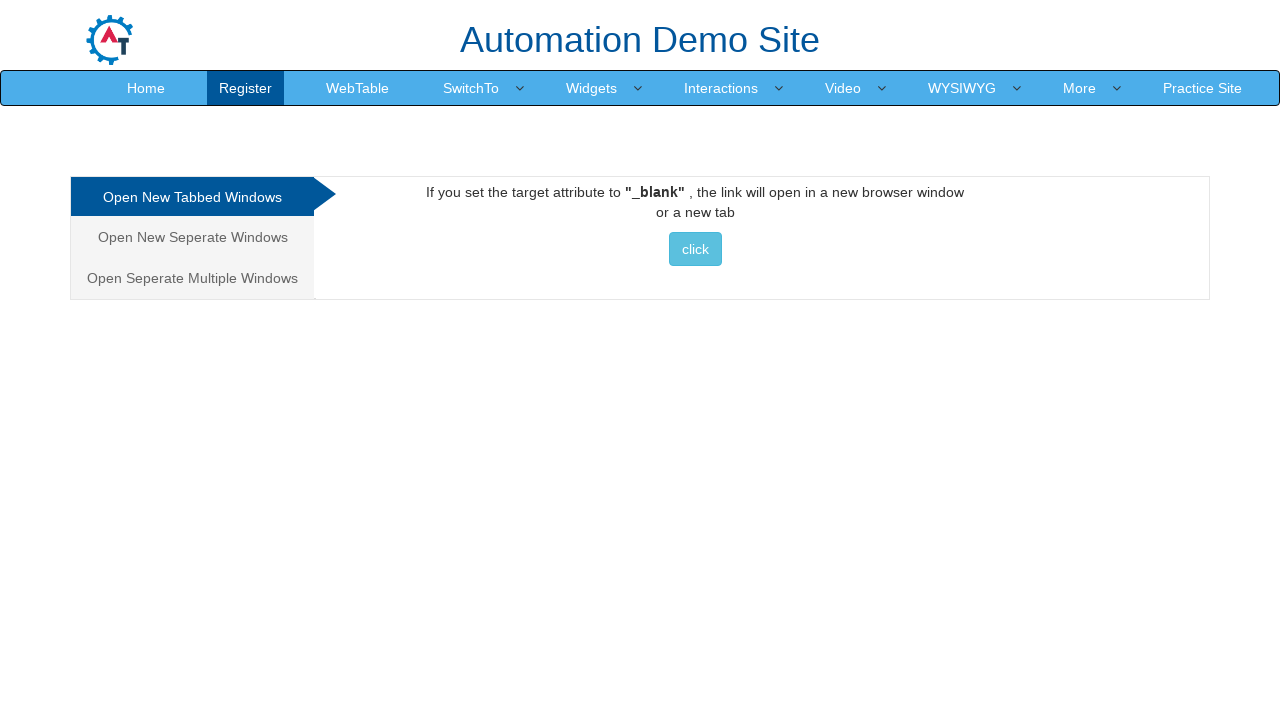

Navigated to Windows demo page
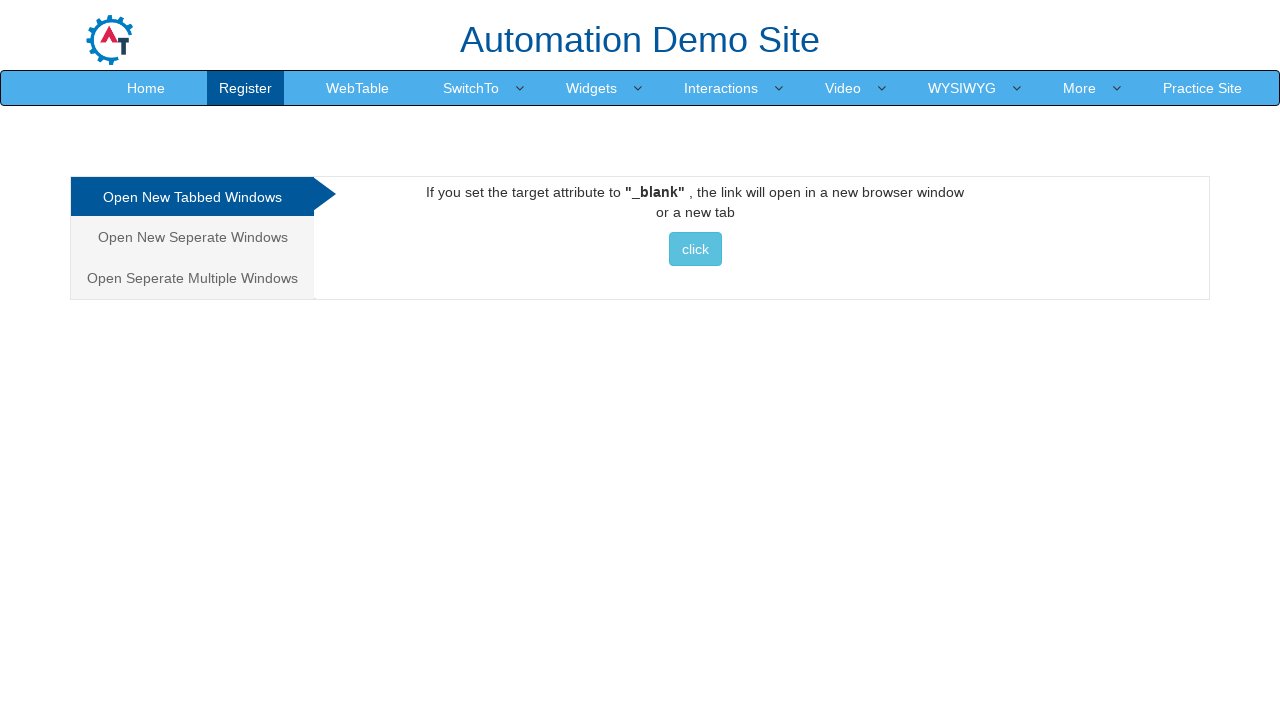

Clicked button with class 'btn btn-info' to test window handling at (695, 249) on button.btn.btn-info
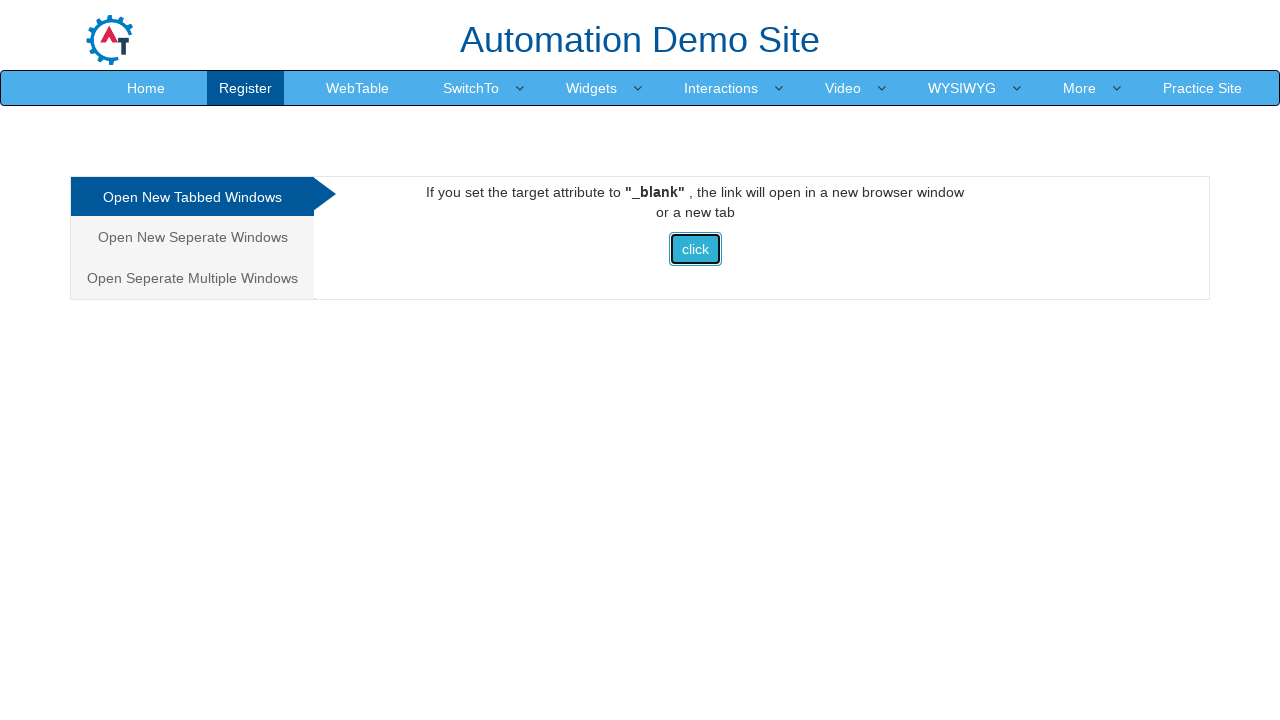

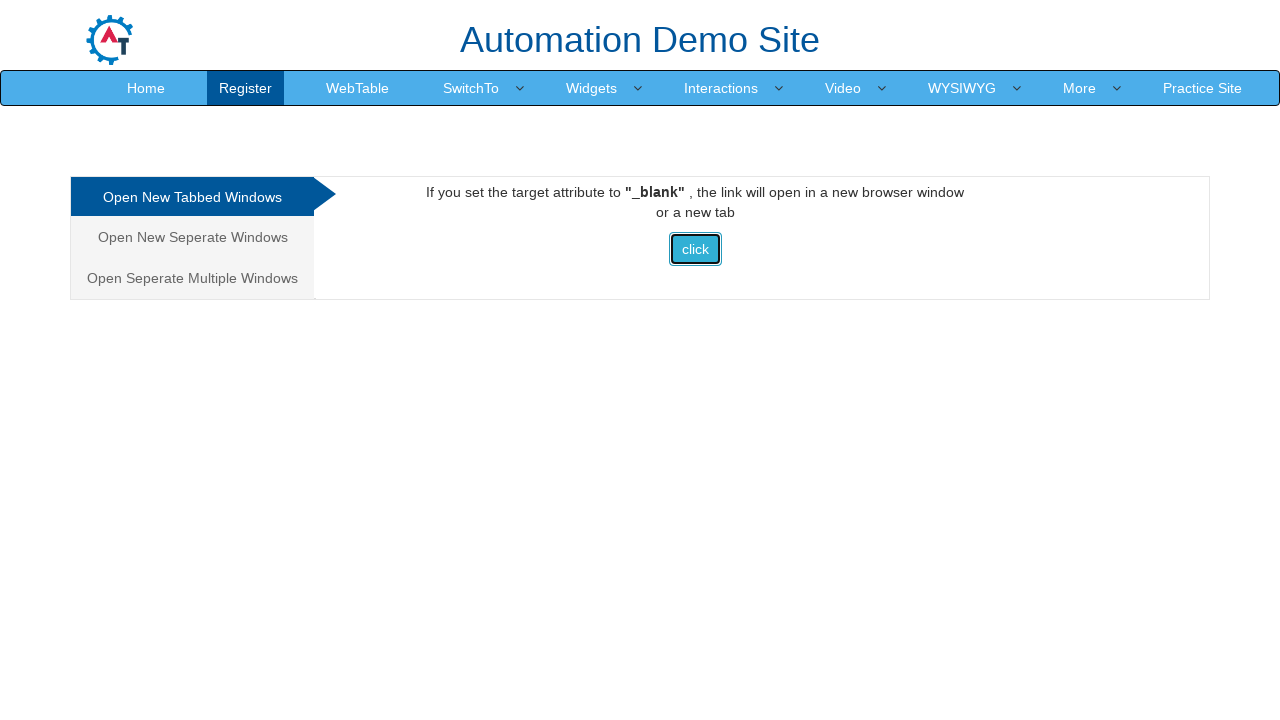